Tests that images load correctly on a page by waiting for a "Done!" indicator and verifying the third image has a valid source URL

Starting URL: https://bonigarcia.dev/selenium-webdriver-java/loading-images.html

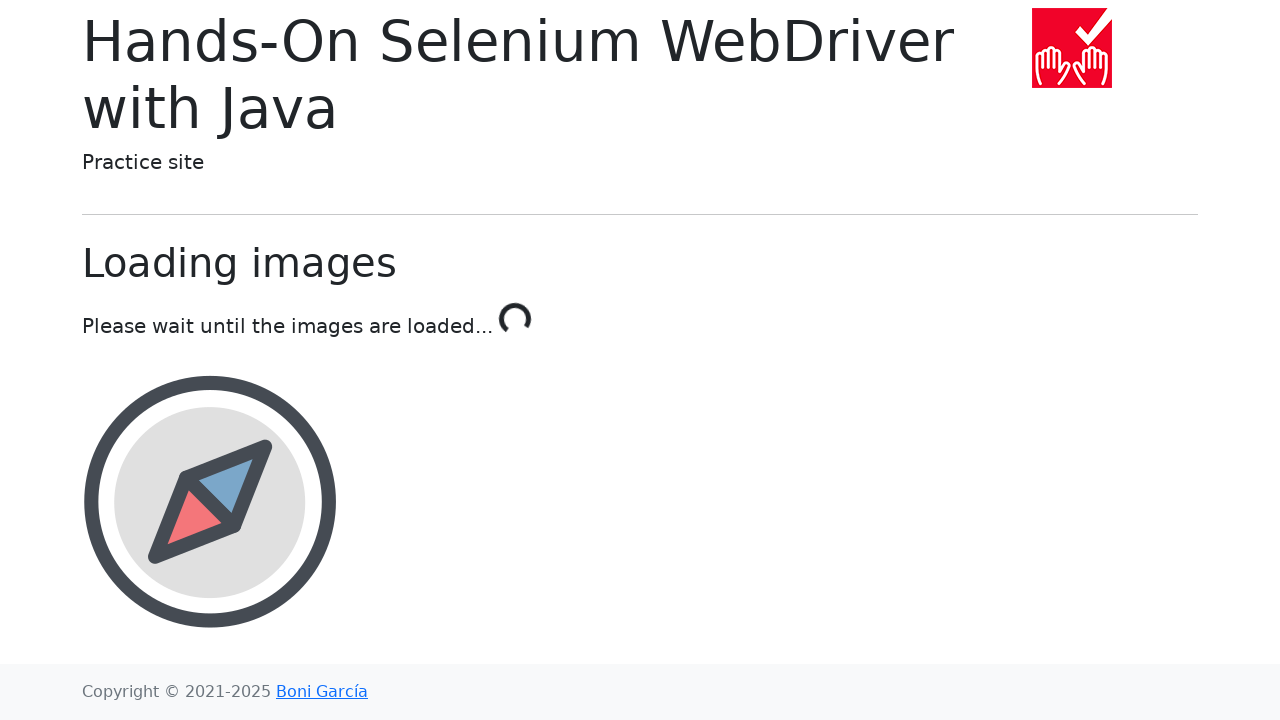

Navigated to loading images test page
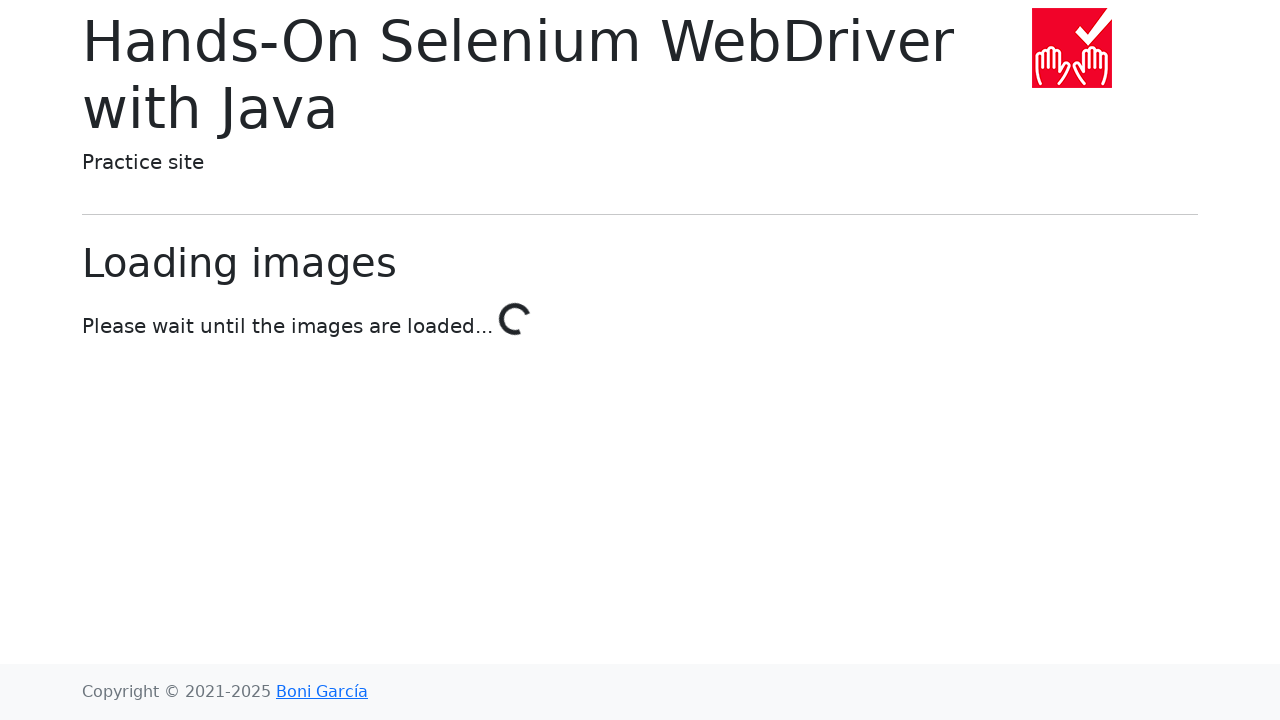

Waited for 'Done!' indicator showing images are loaded
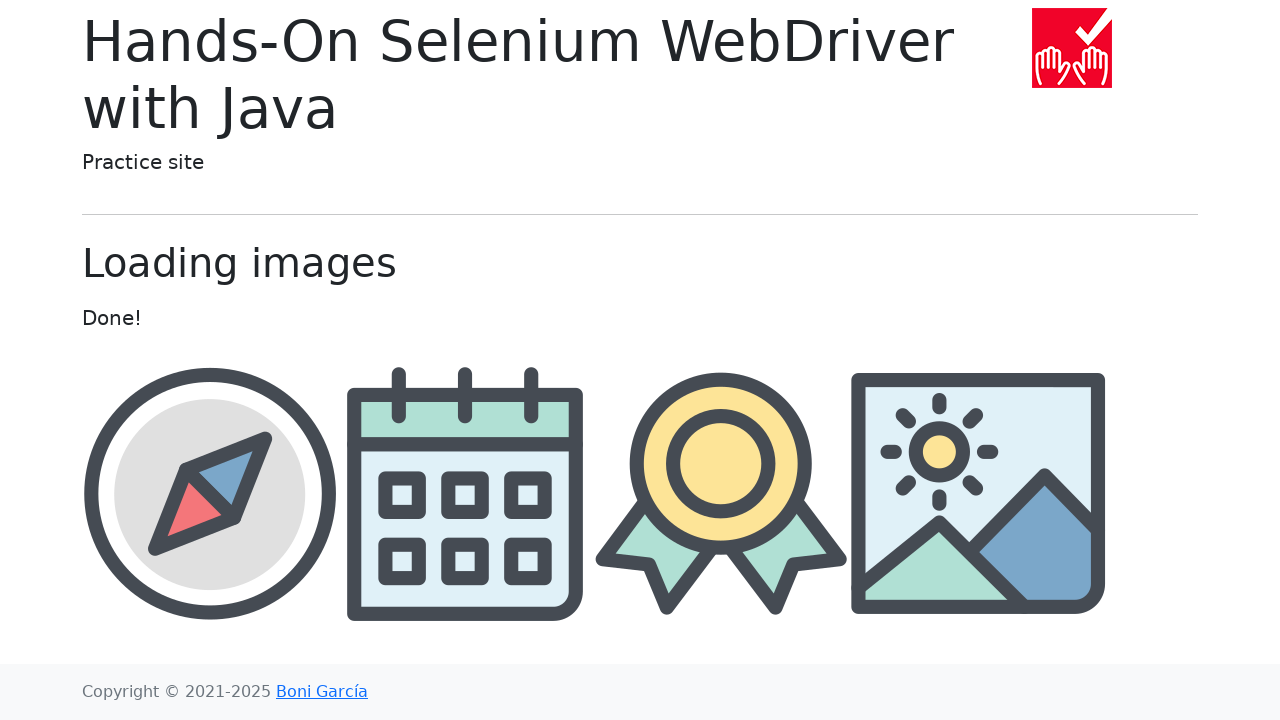

Located the third image element
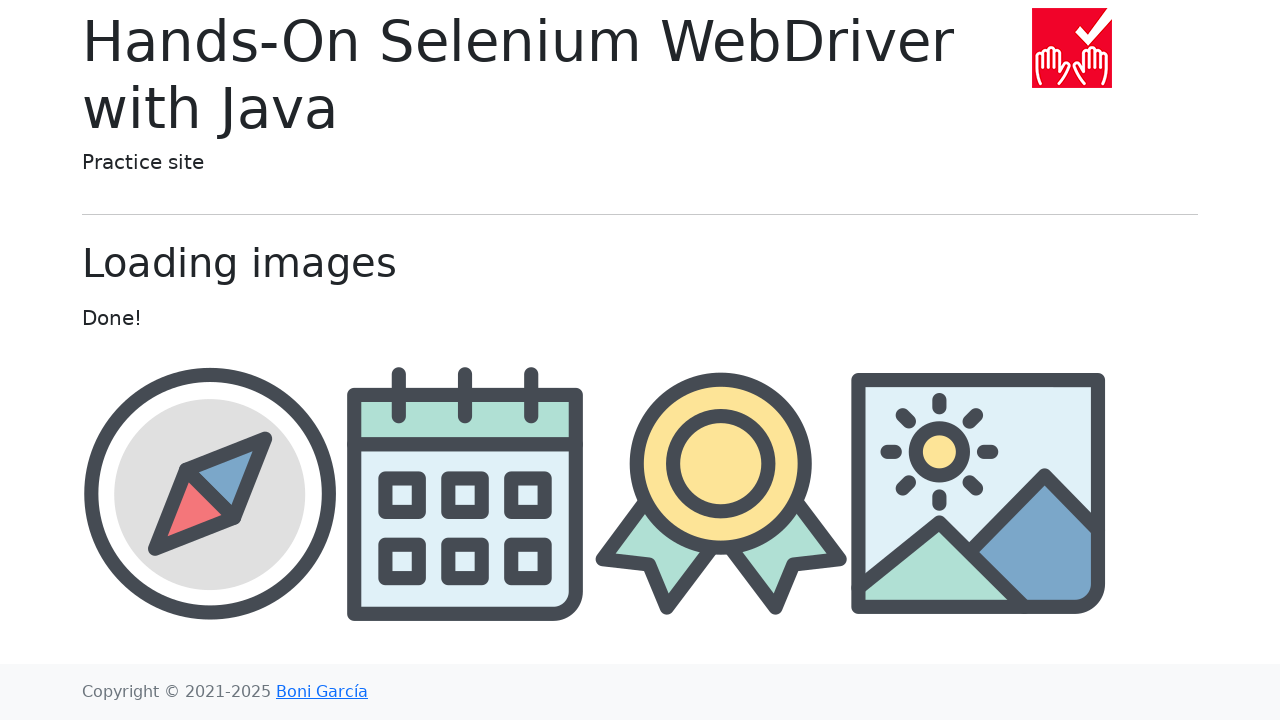

Retrieved src attribute from third image: img/award.png
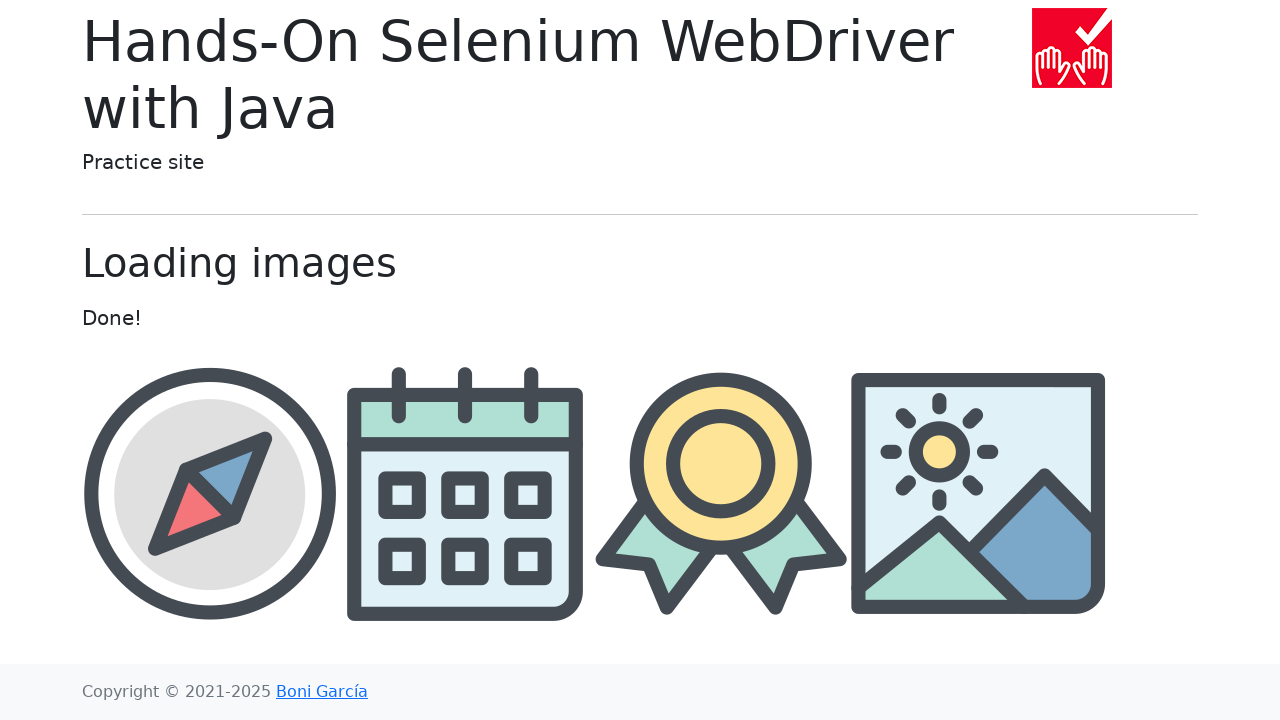

Verified third image src contains 'img' path
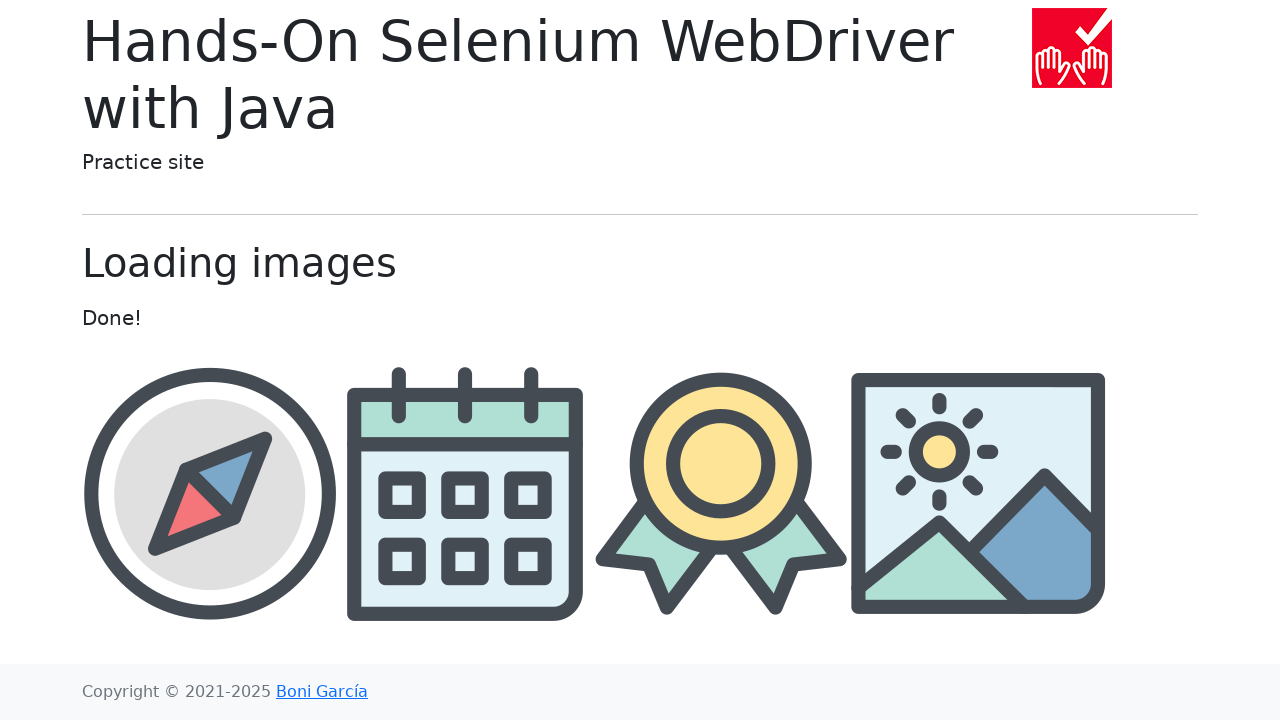

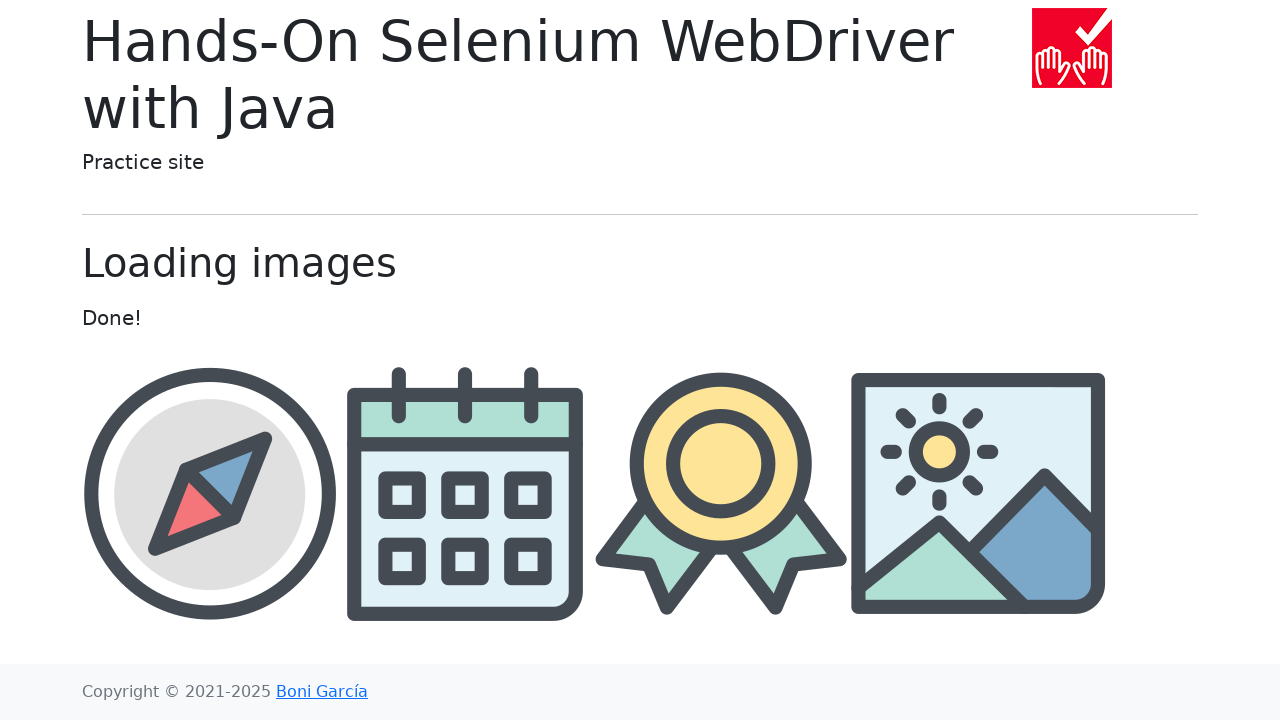